Tests the booking.com search functionality by entering a destination, navigating through form fields with keyboard, and submitting the search

Starting URL: https://www.booking.com/

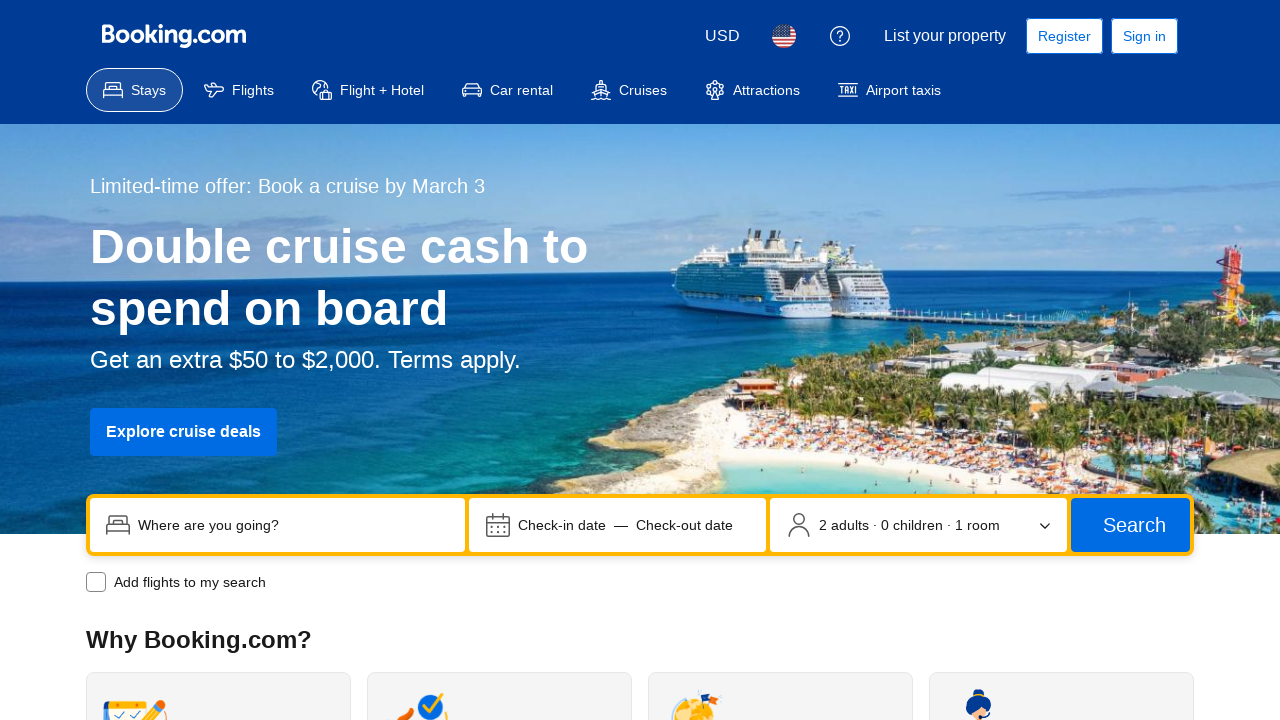

Clicked on the destination search field at (294, 525) on input[name='ss']
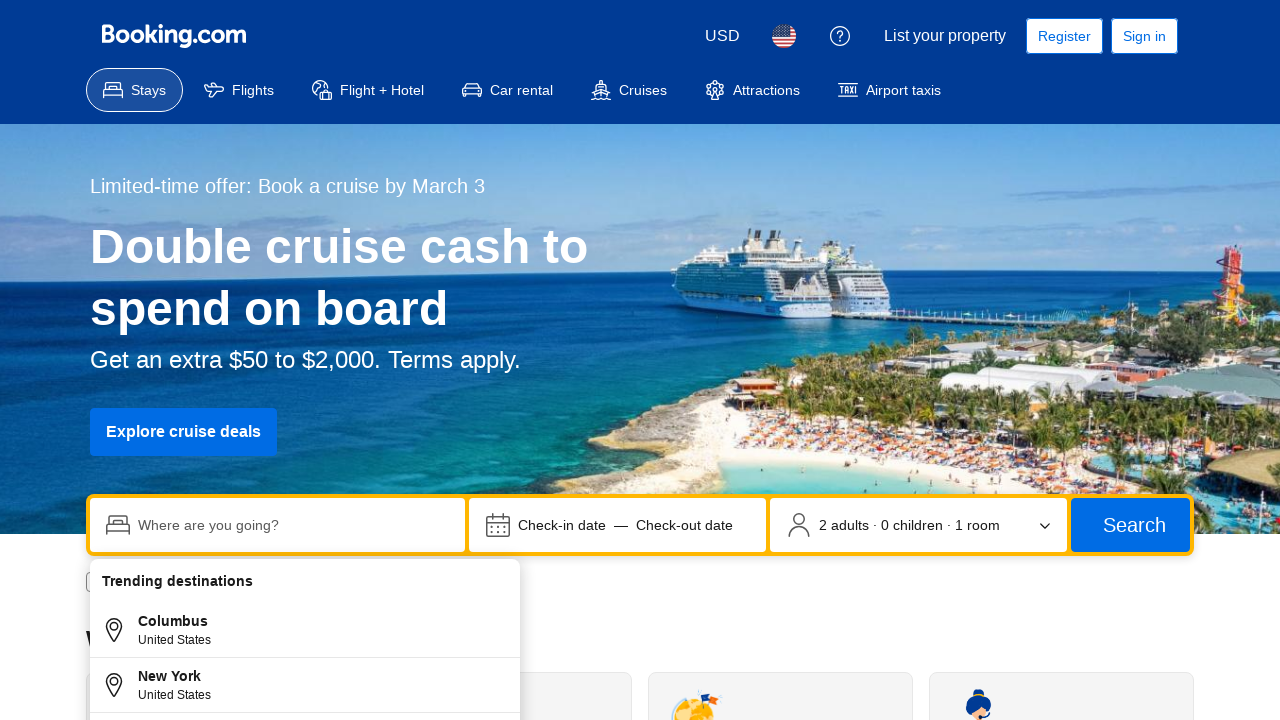

Entered 'Tokyo' as the destination on input[name='ss']
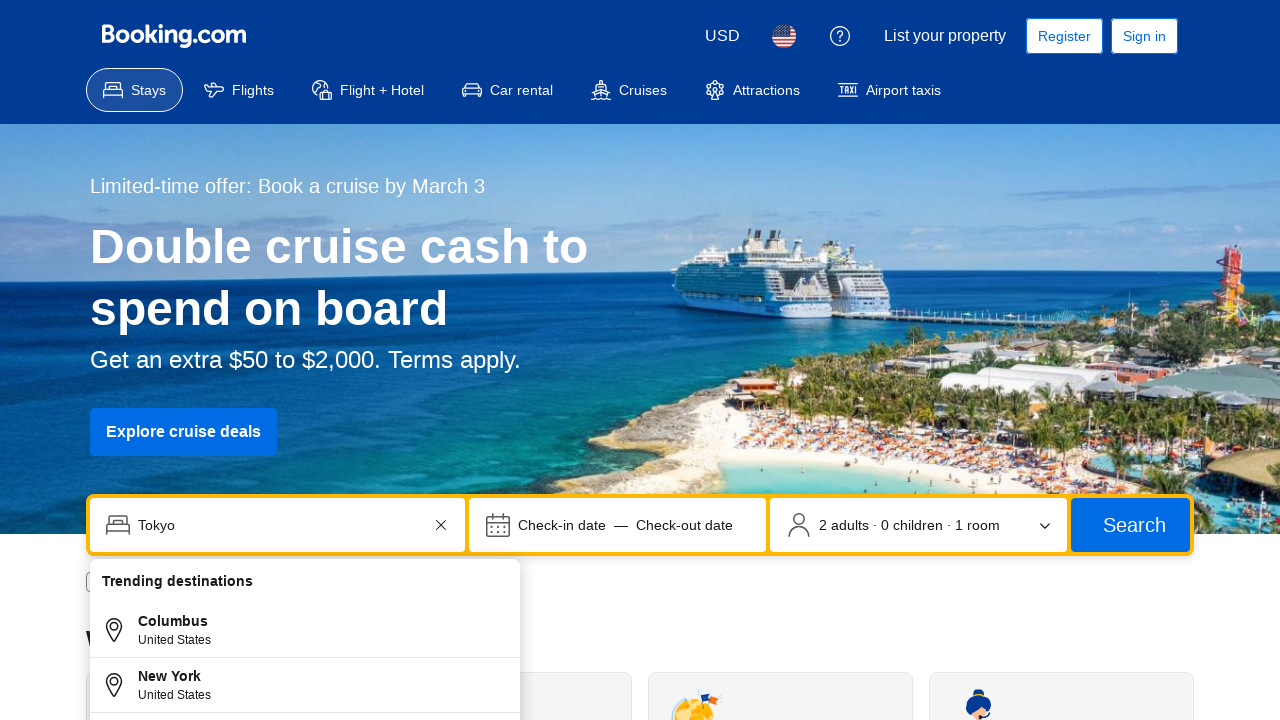

Pressed Tab to navigate to next form field (iteration 1/7)
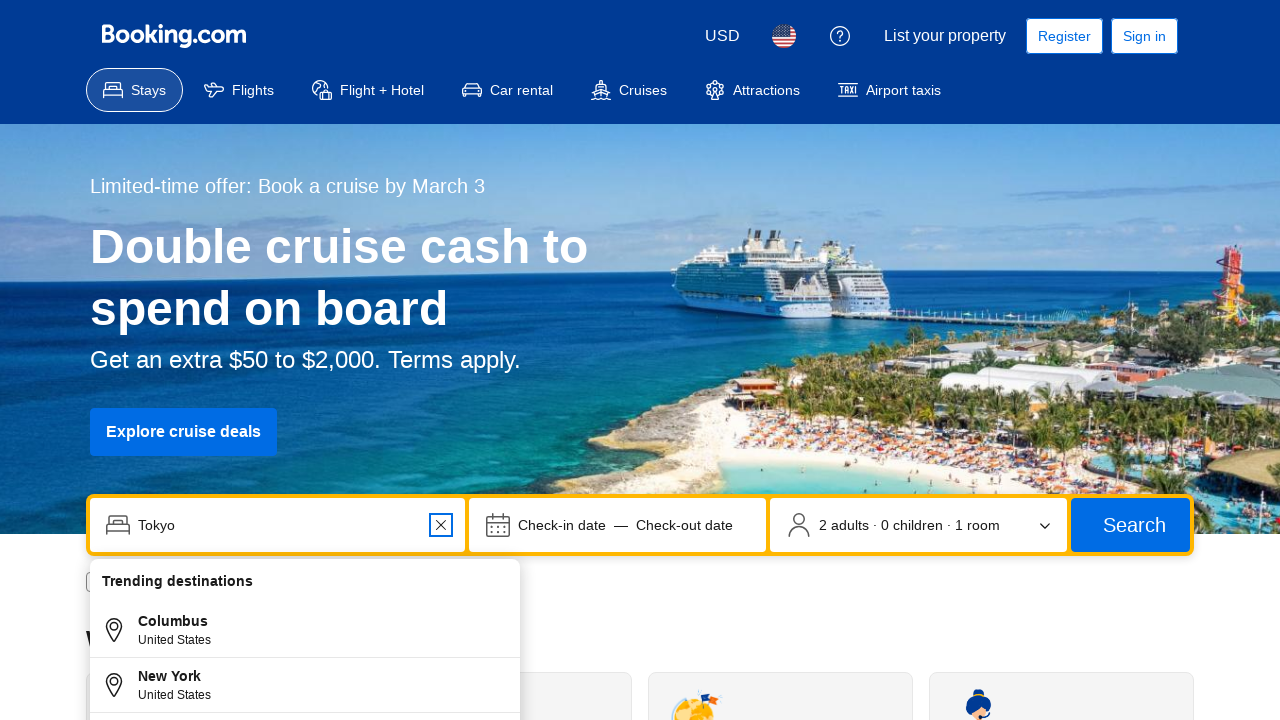

Pressed Tab to navigate to next form field (iteration 2/7)
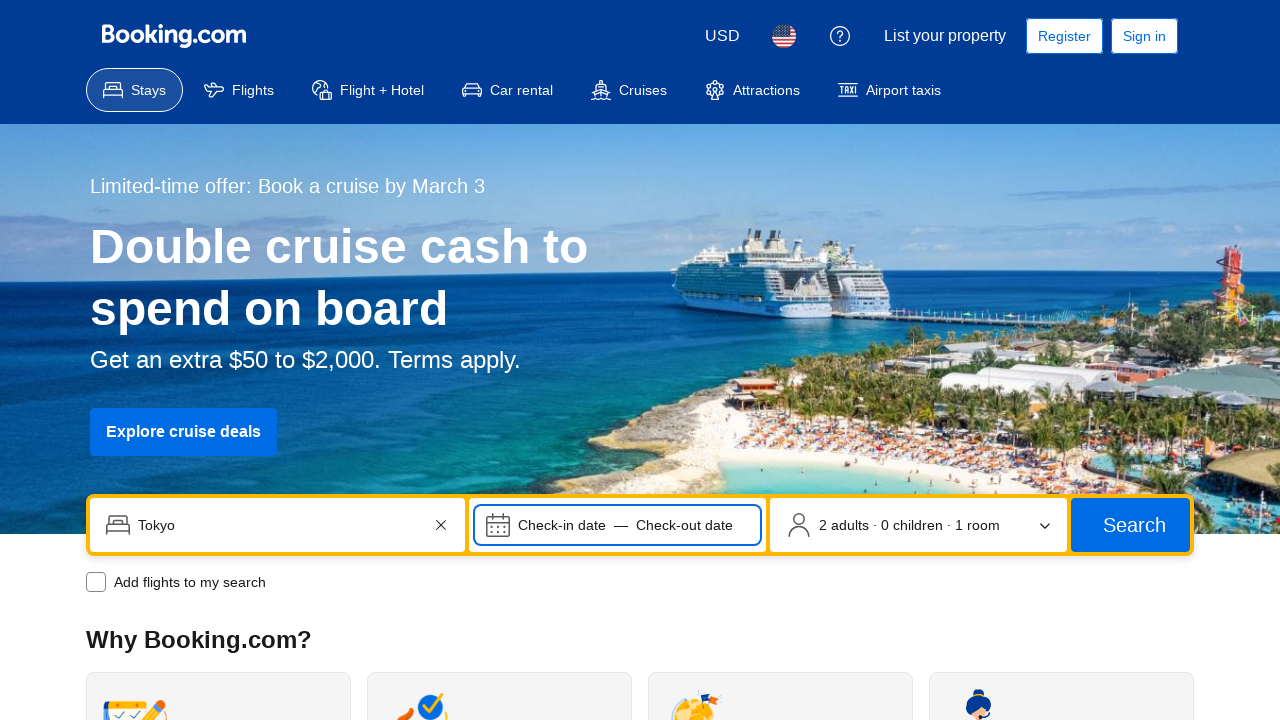

Pressed Tab to navigate to next form field (iteration 3/7)
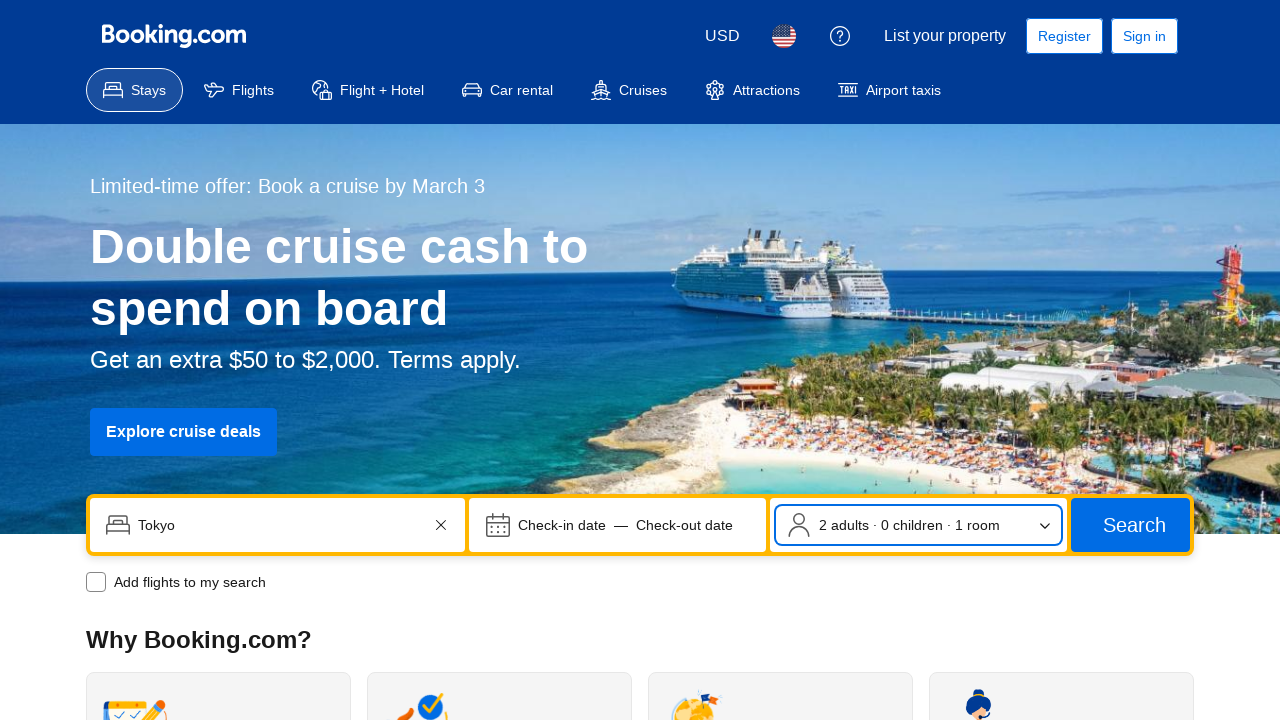

Pressed Tab to navigate to next form field (iteration 4/7)
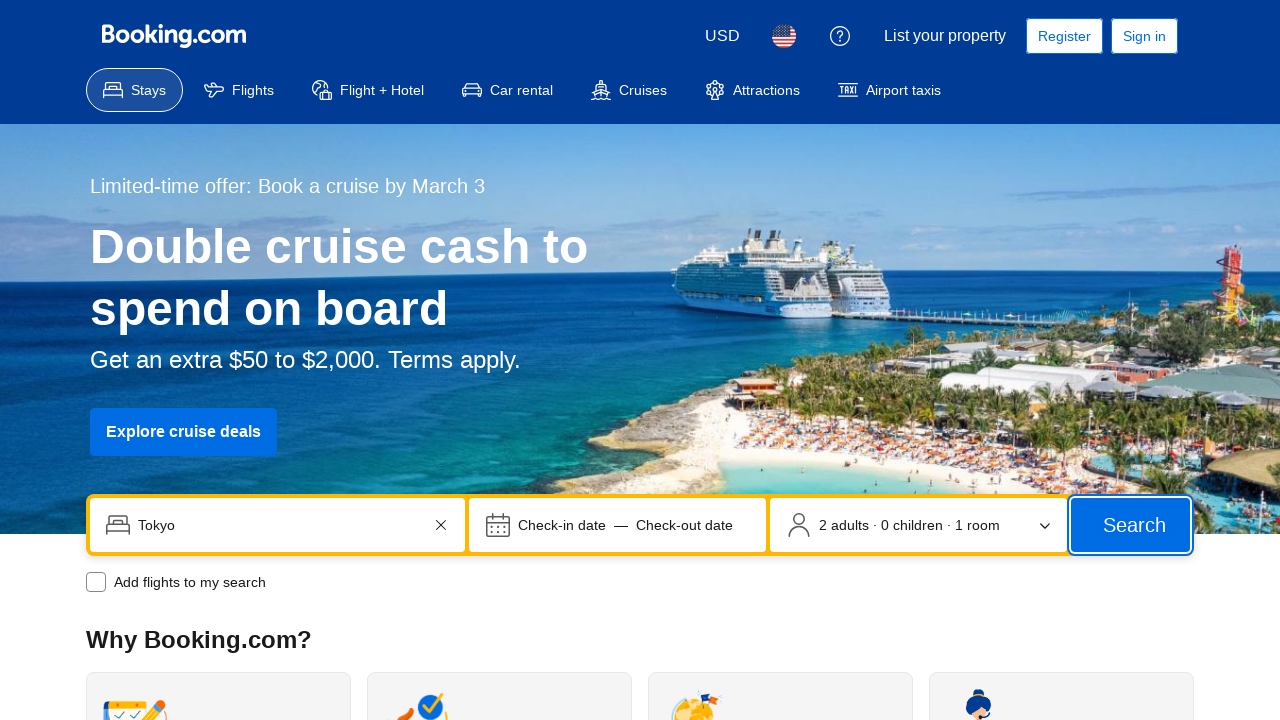

Pressed Tab to navigate to next form field (iteration 5/7)
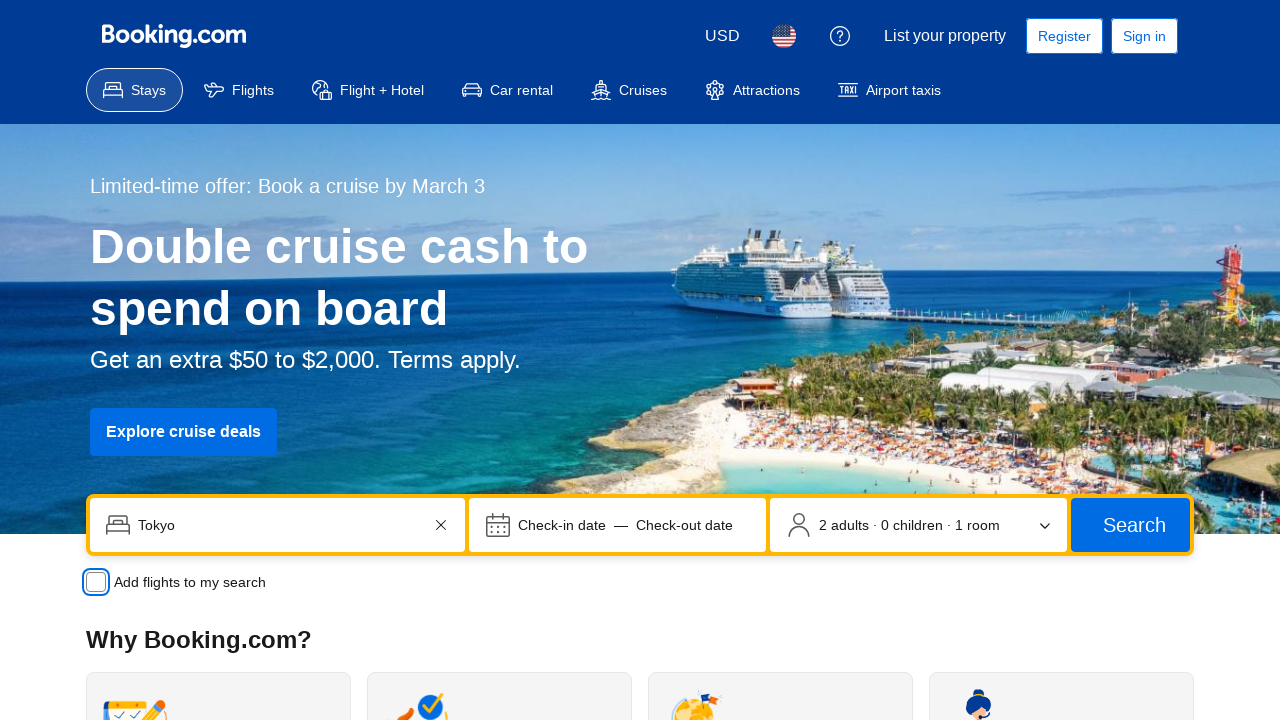

Pressed Tab to navigate to next form field (iteration 6/7)
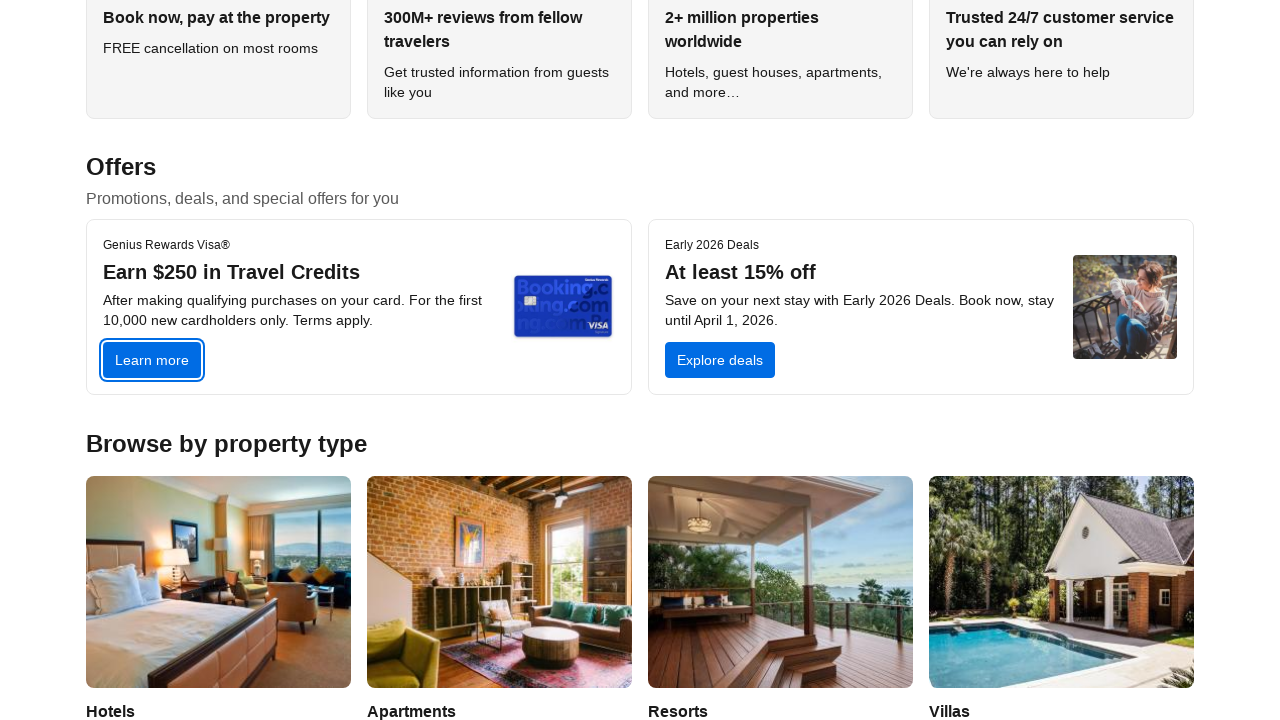

Pressed Tab to navigate to next form field (iteration 7/7)
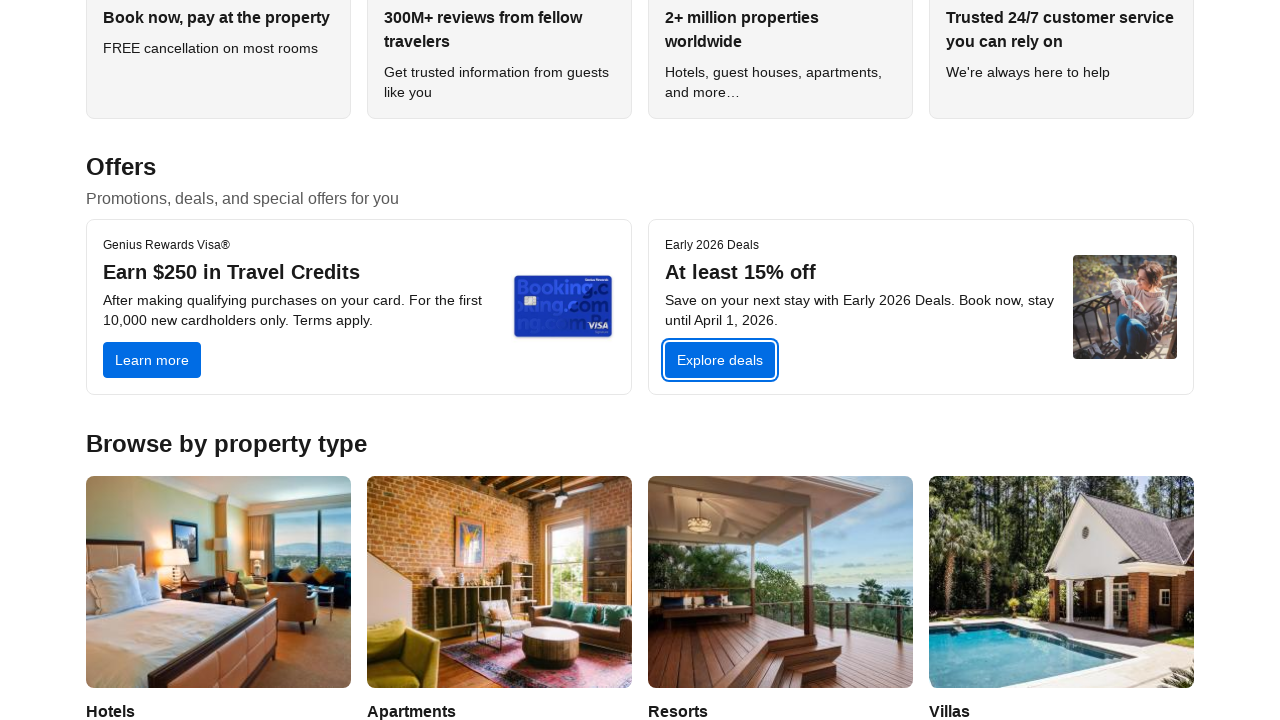

Pressed Enter to submit the search form
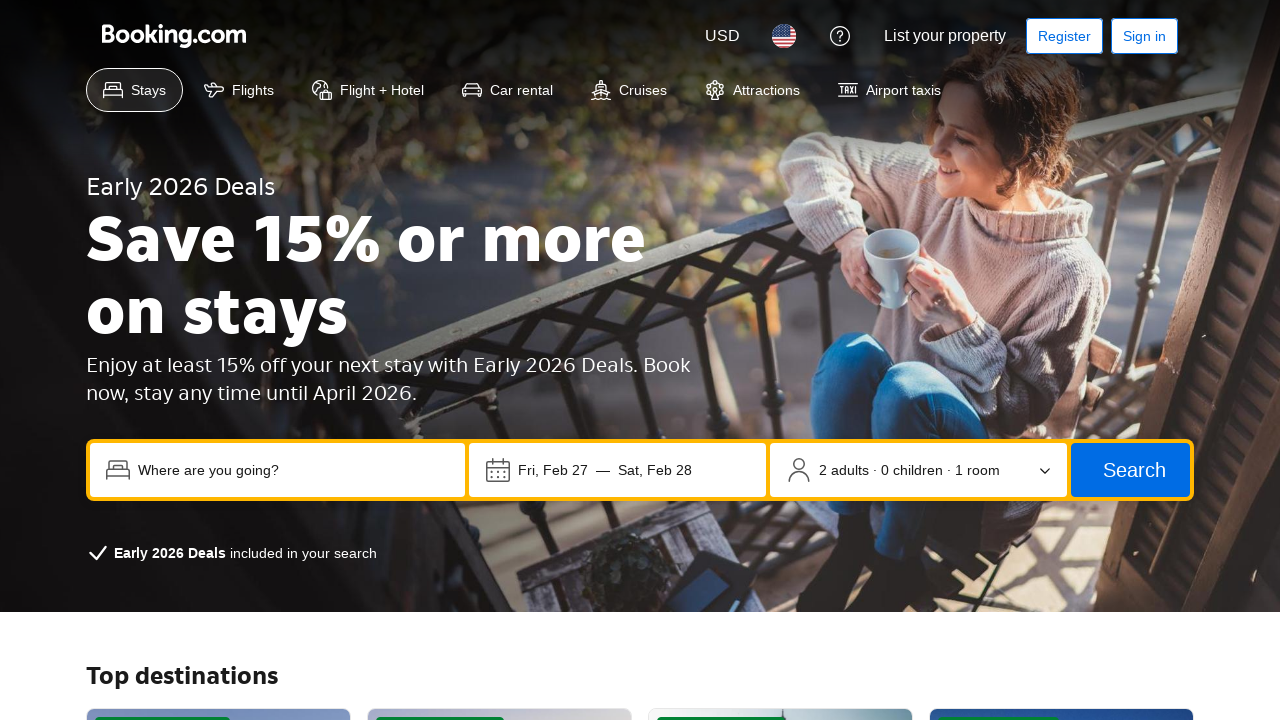

Search results page loaded (networkidle state reached)
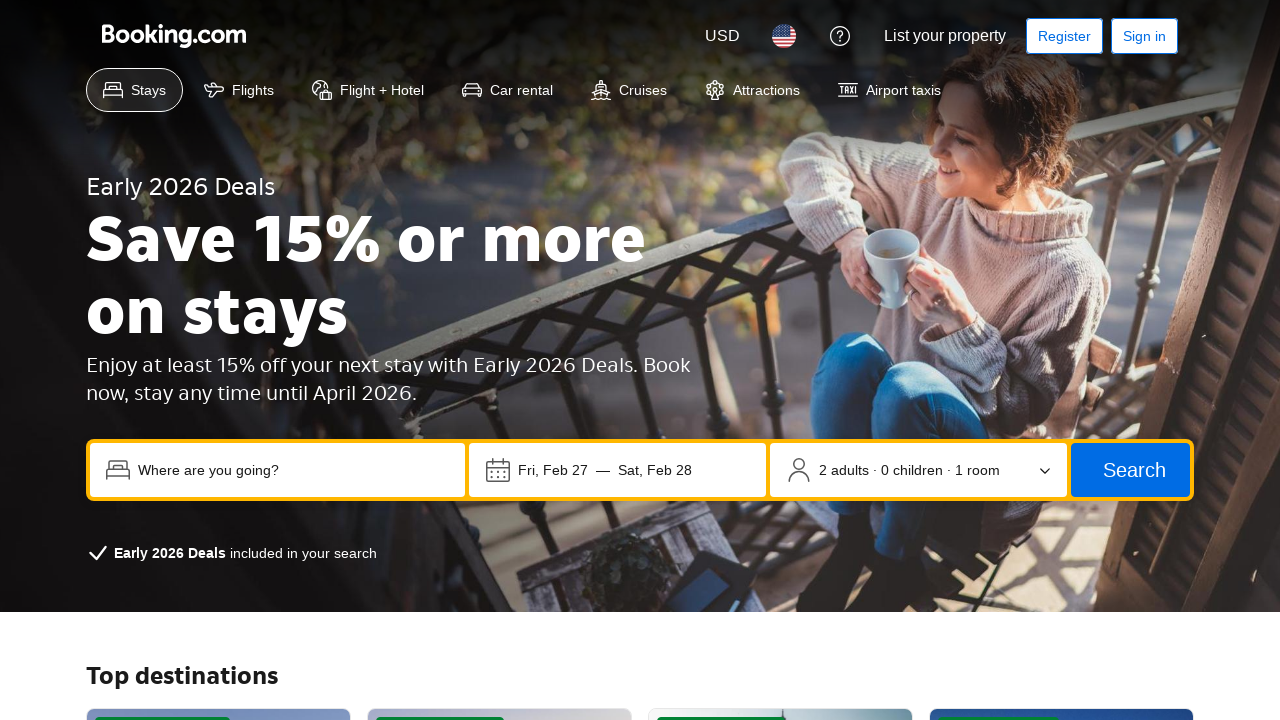

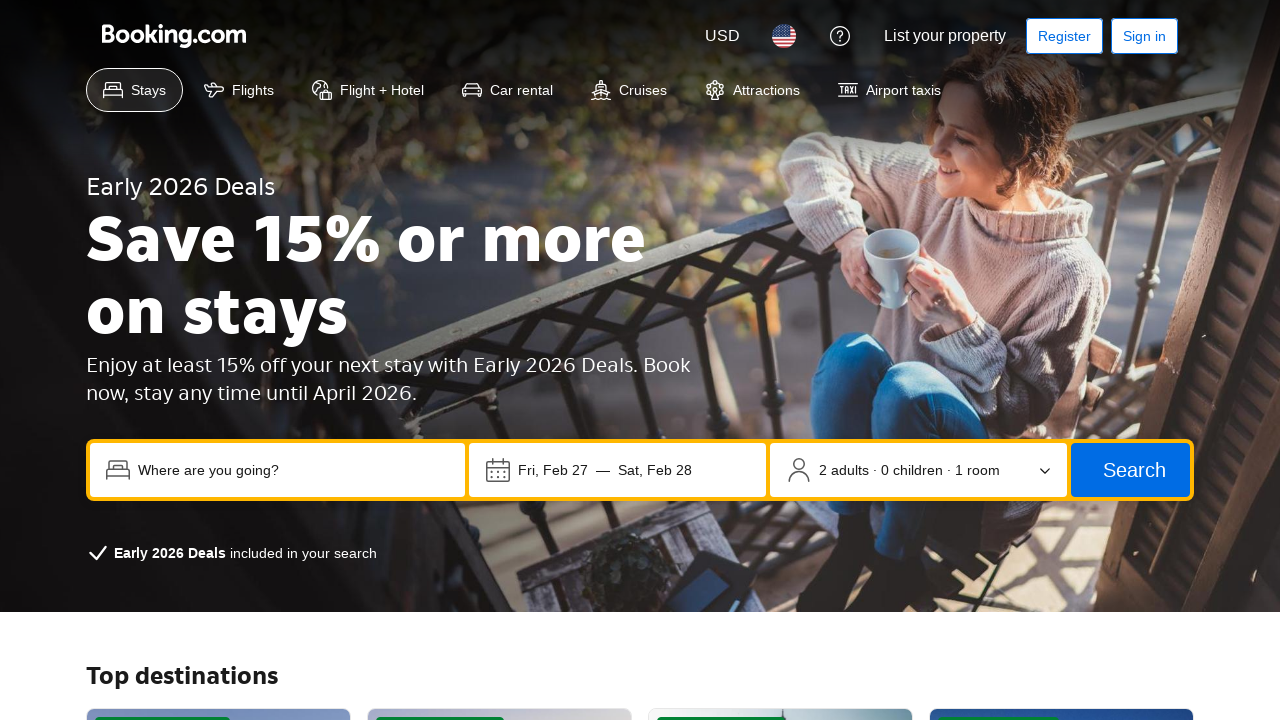